Tests browser window management capabilities by maximizing, going fullscreen, and retrieving window dimensions and position

Starting URL: https://www.abhibus.com/

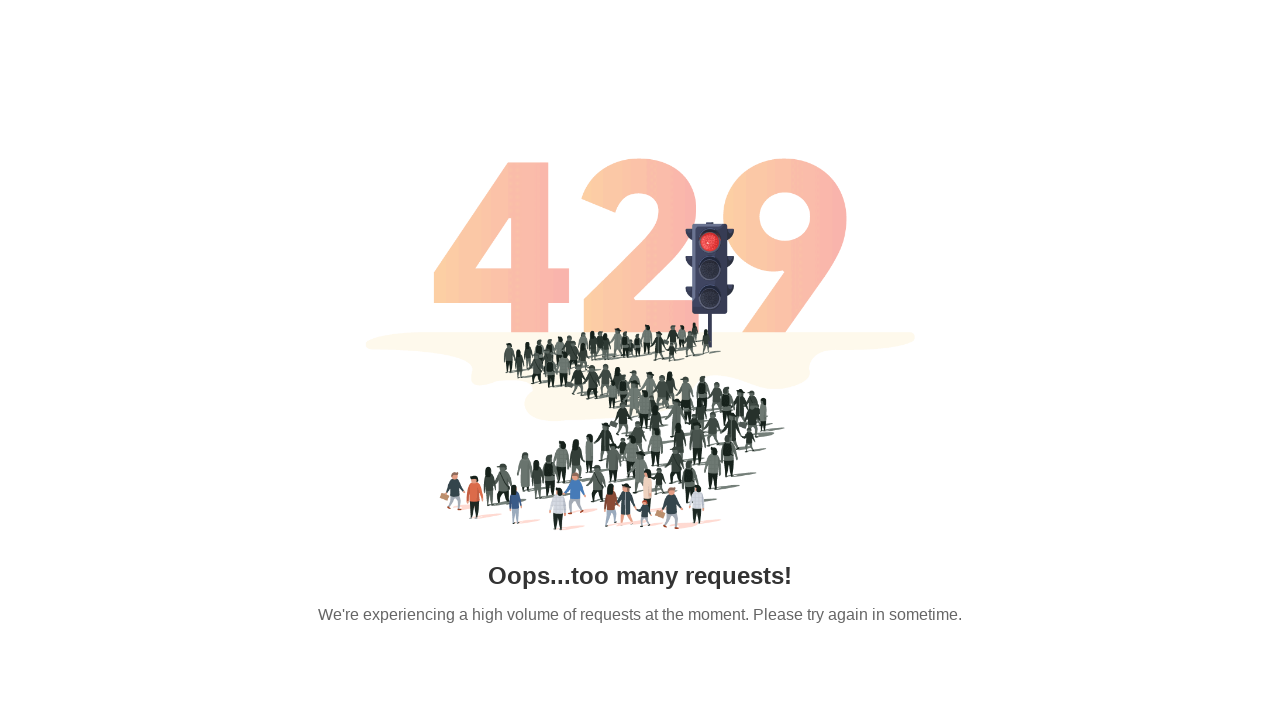

Set viewport size to 1920x1080 to maximize window
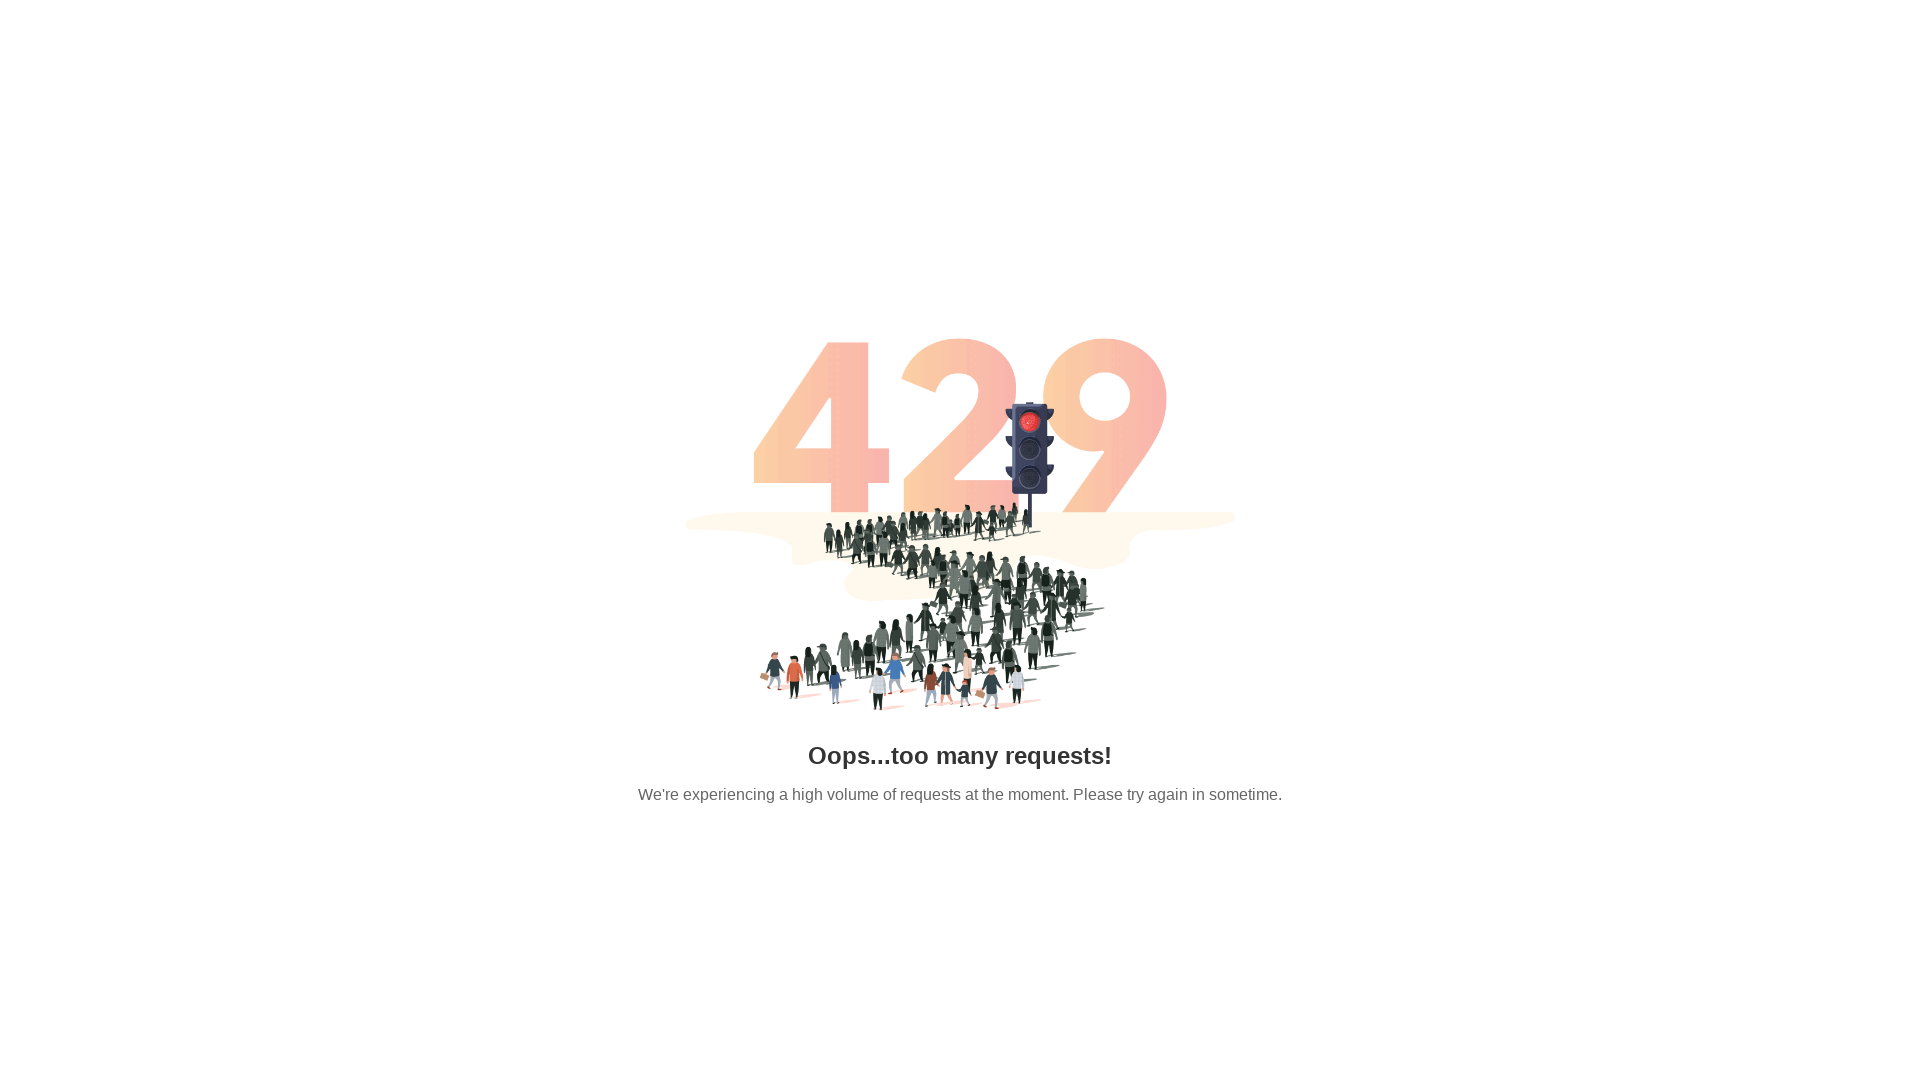

Set viewport to fullscreen dimensions matching screen resolution
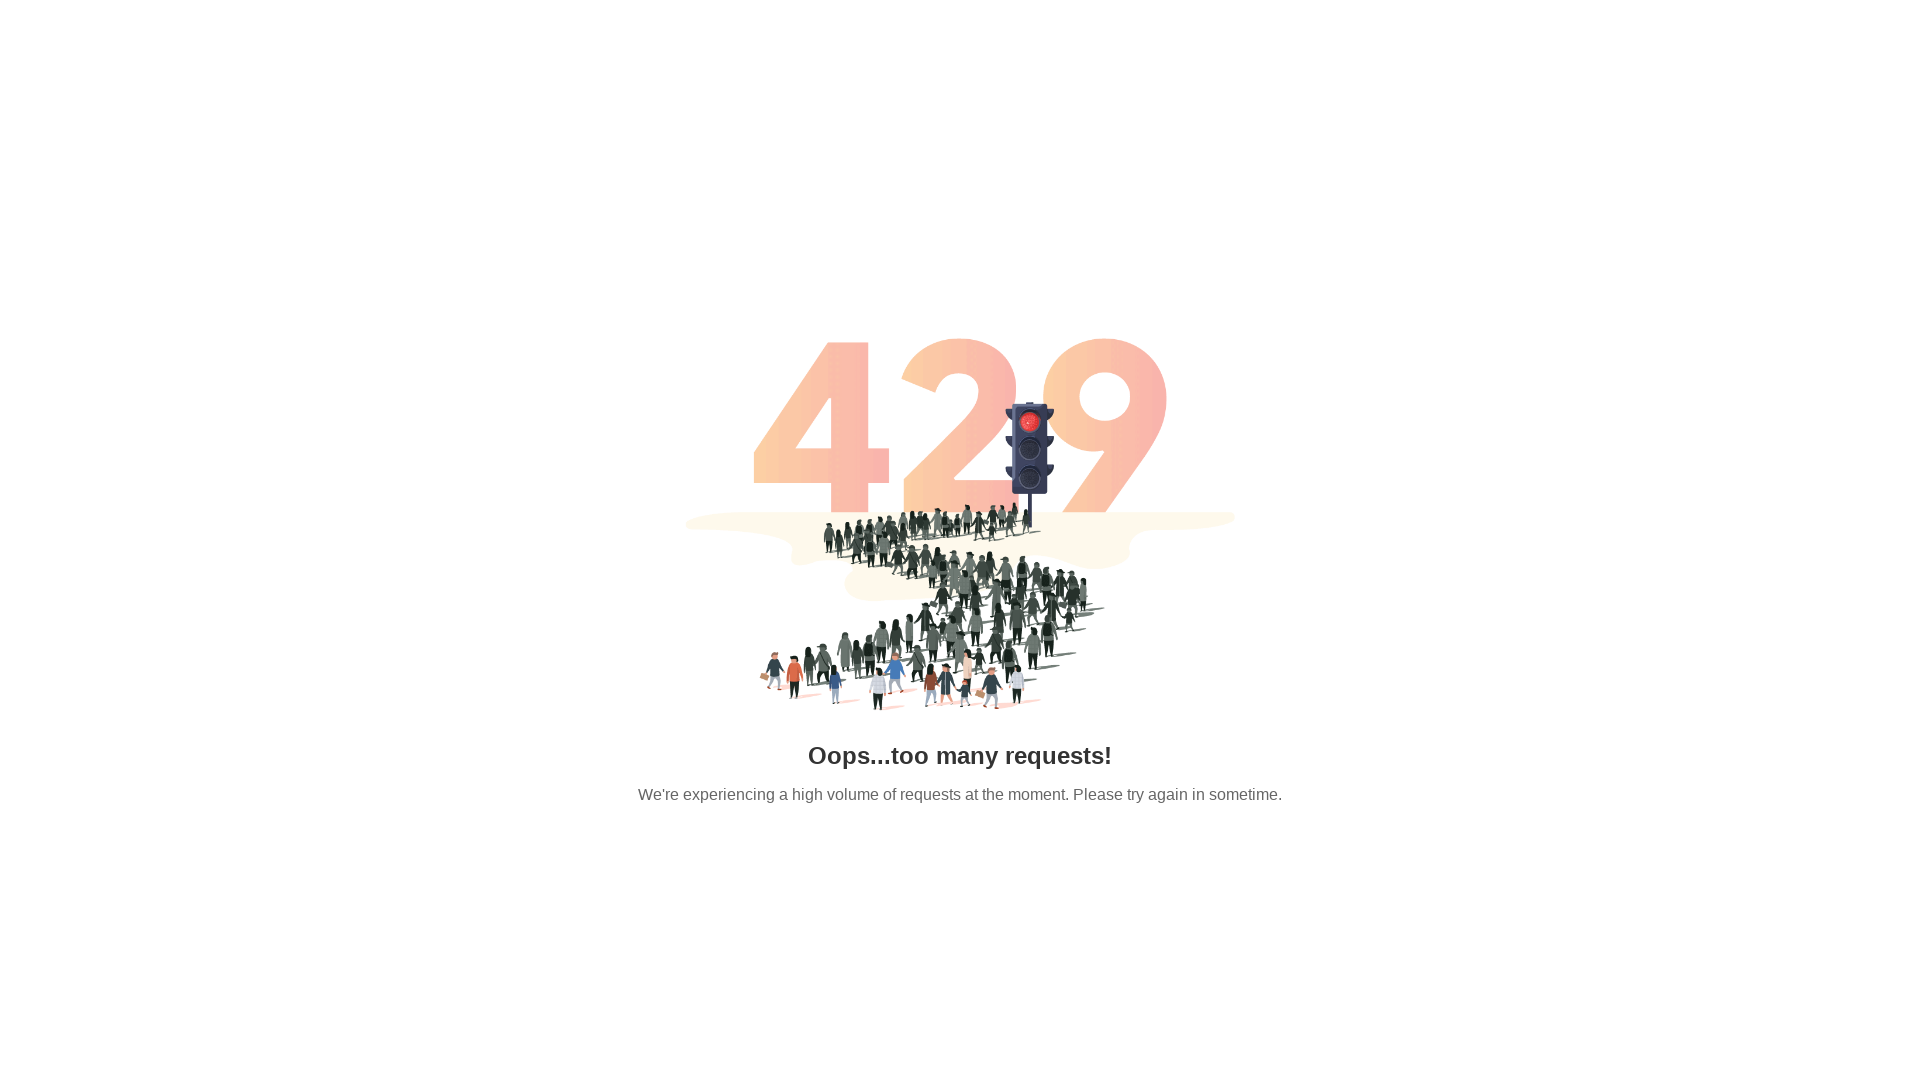

Retrieved current viewport size
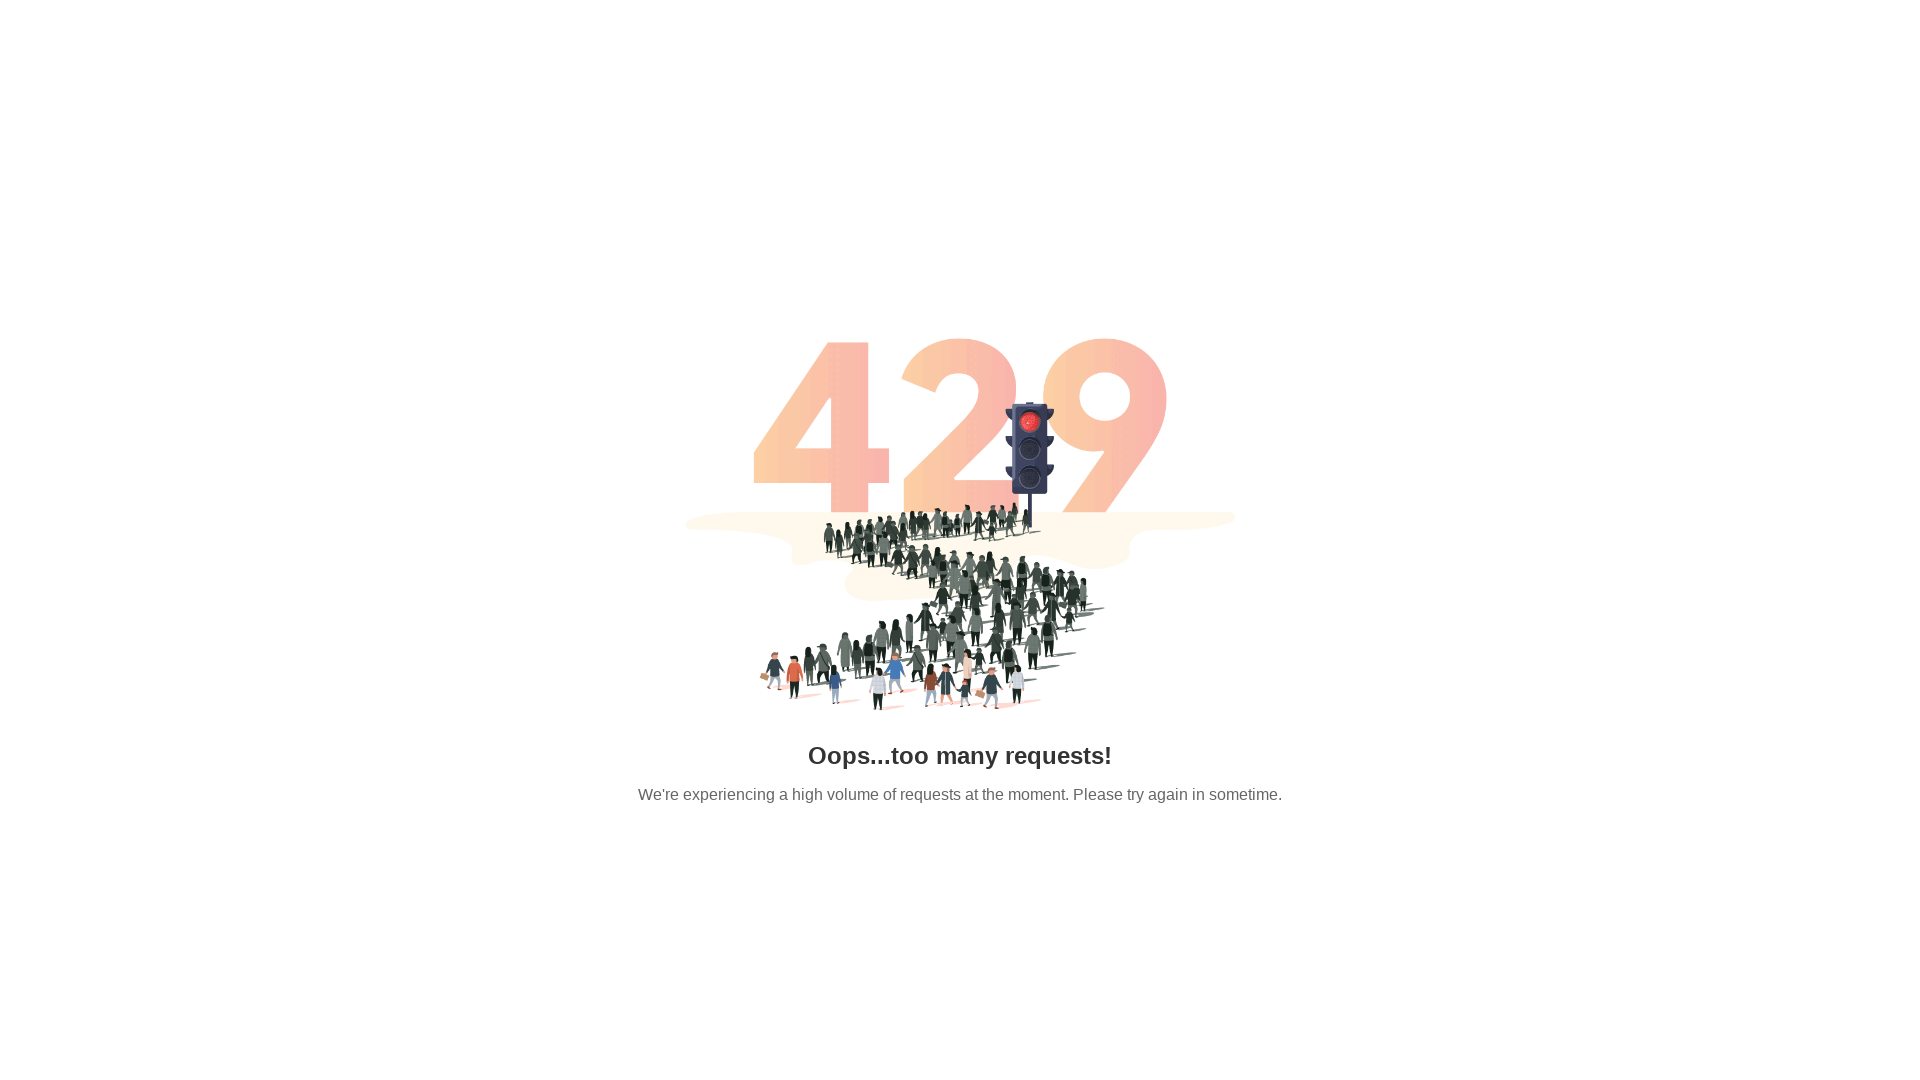

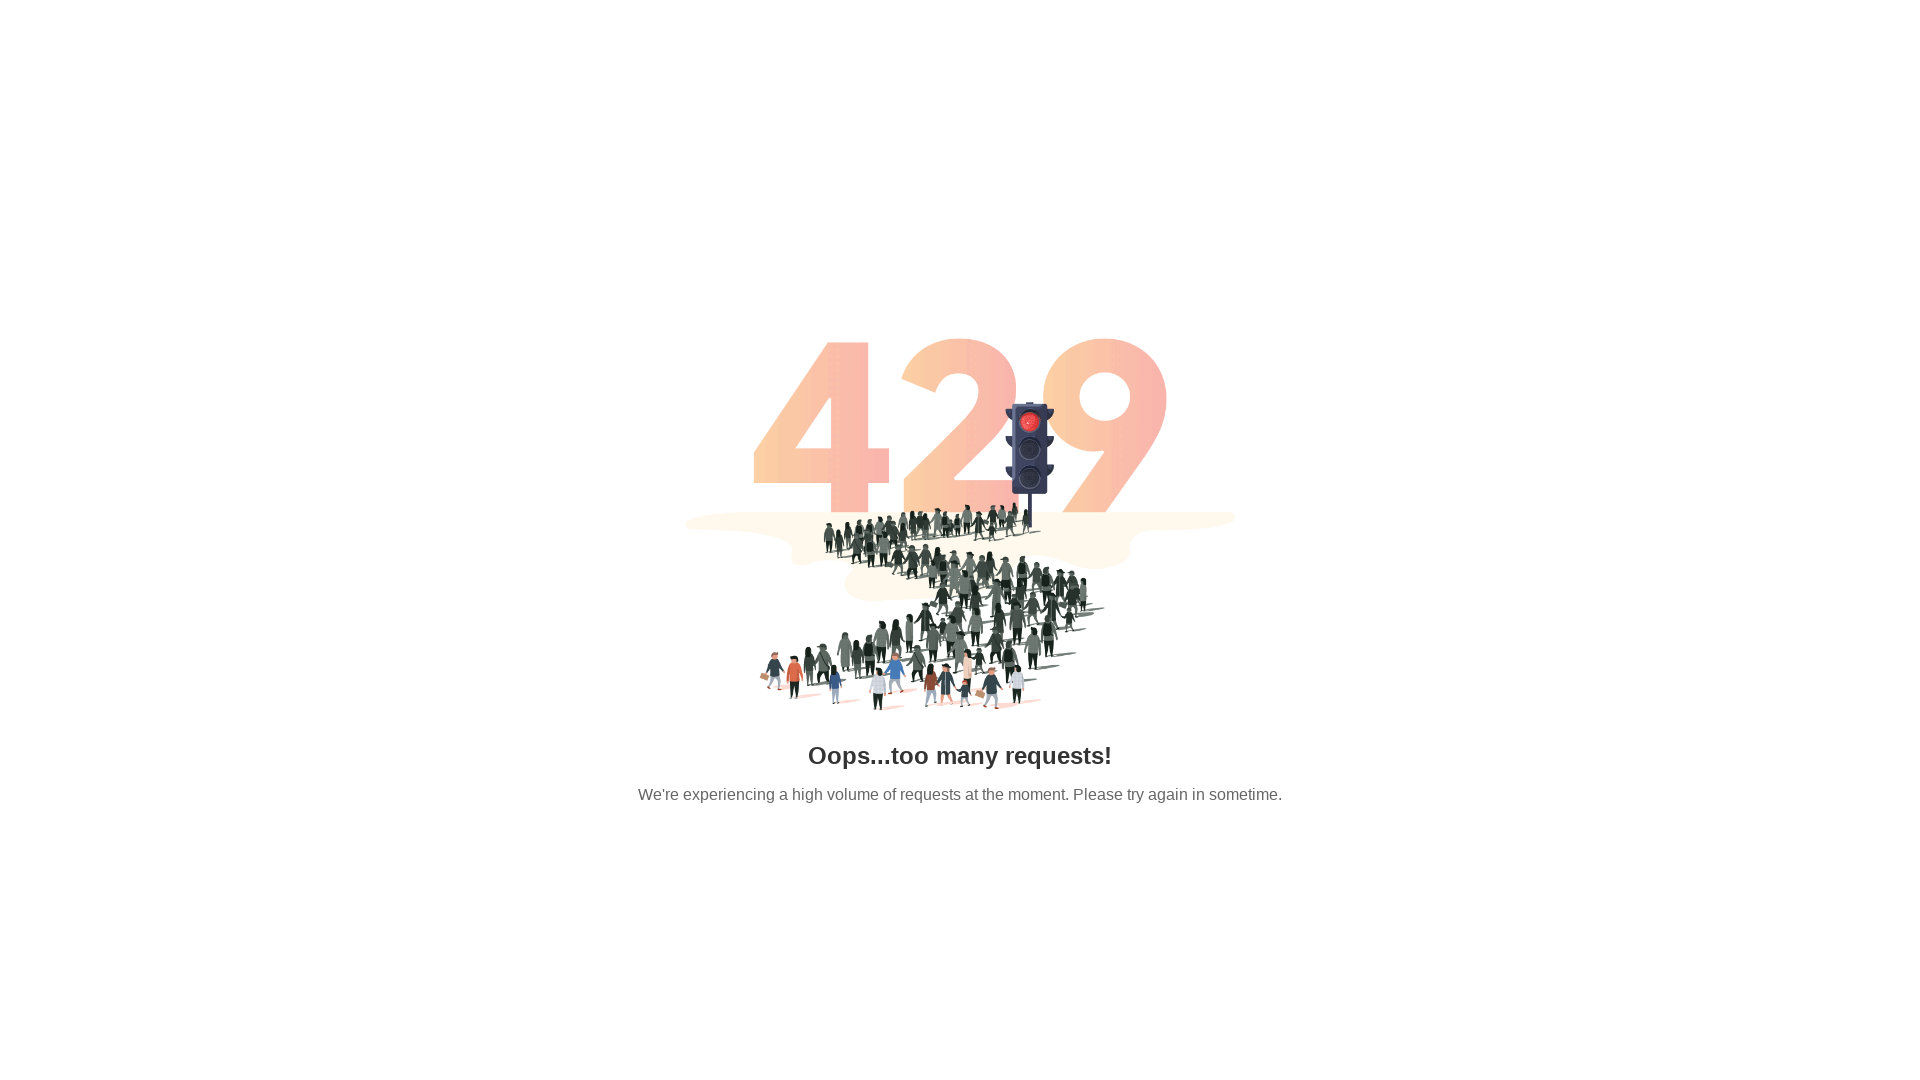